Tests keyboard accessibility of search by navigating through the search UI using Tab and Shift+Tab

Starting URL: https://playwright.dev/

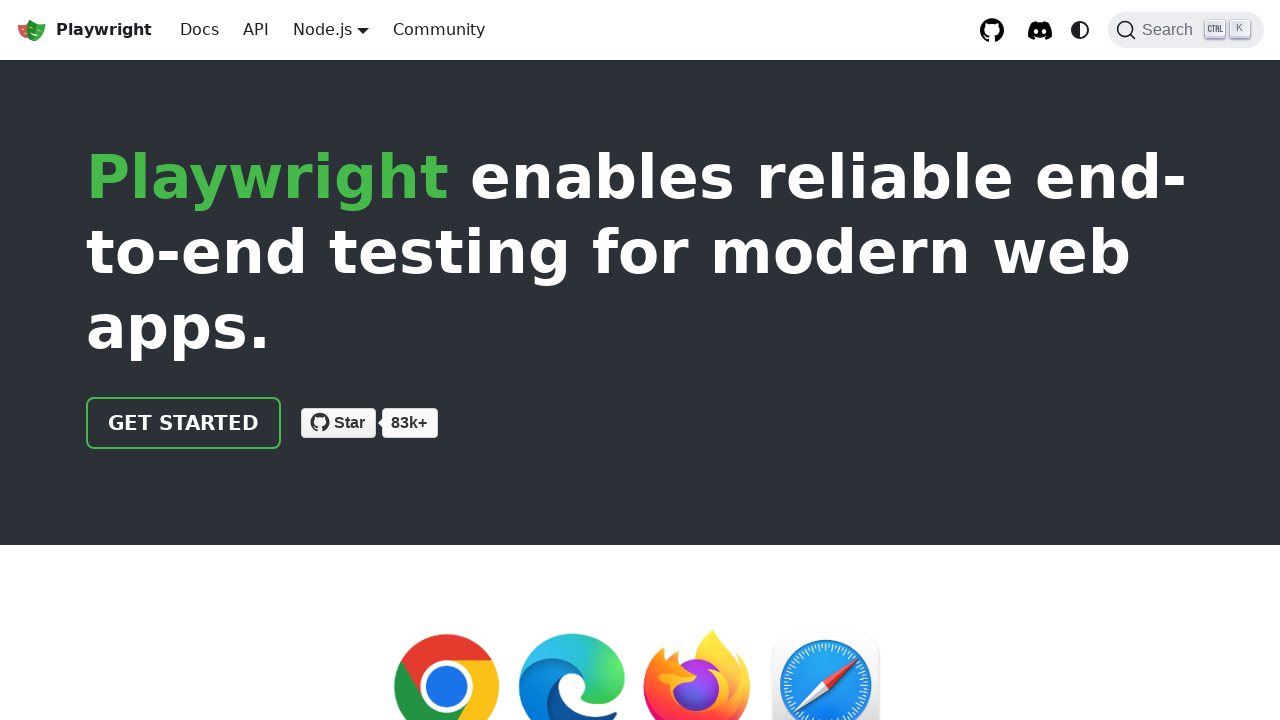

Page loaded and network idle state reached
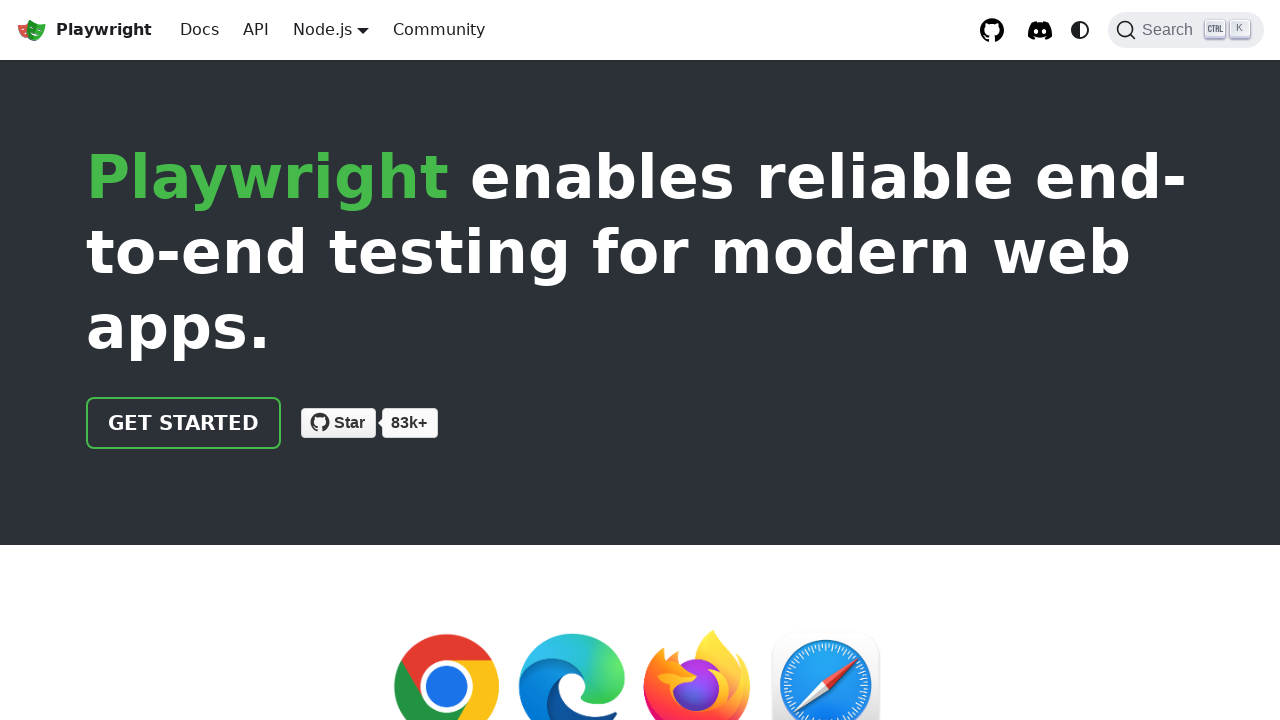

Opened search dialog with Ctrl+K
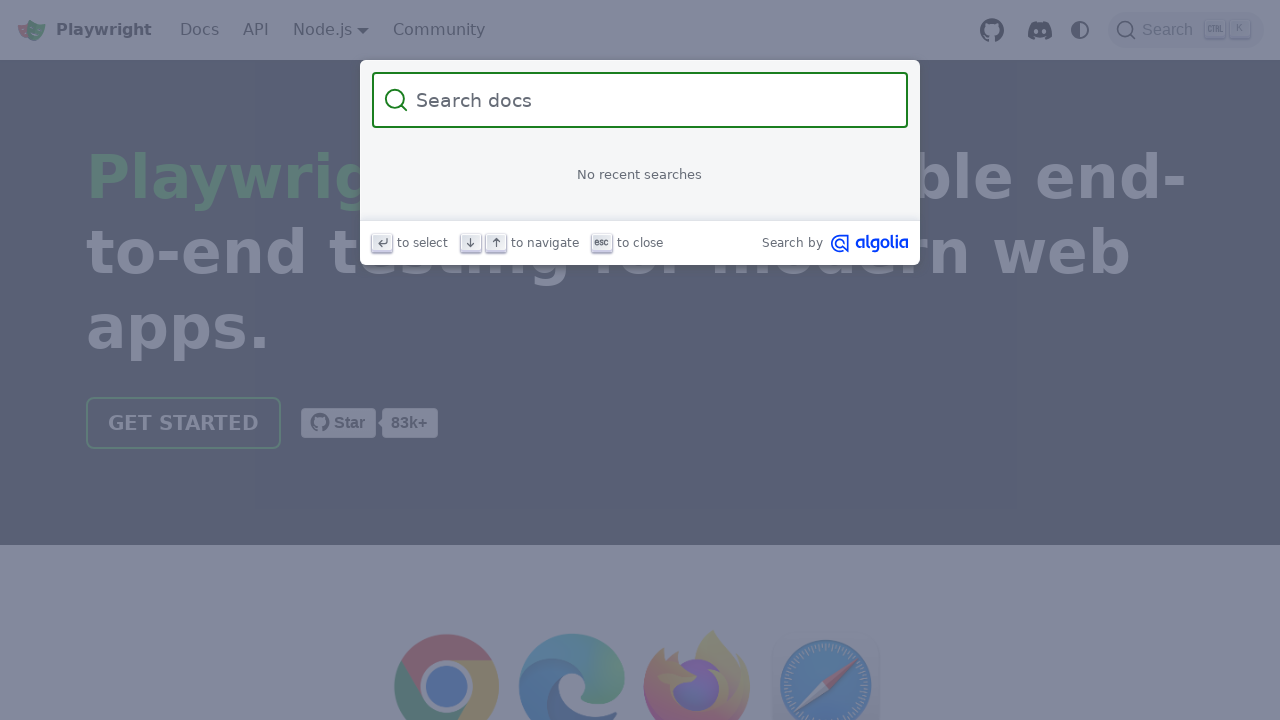

Search input field became visible
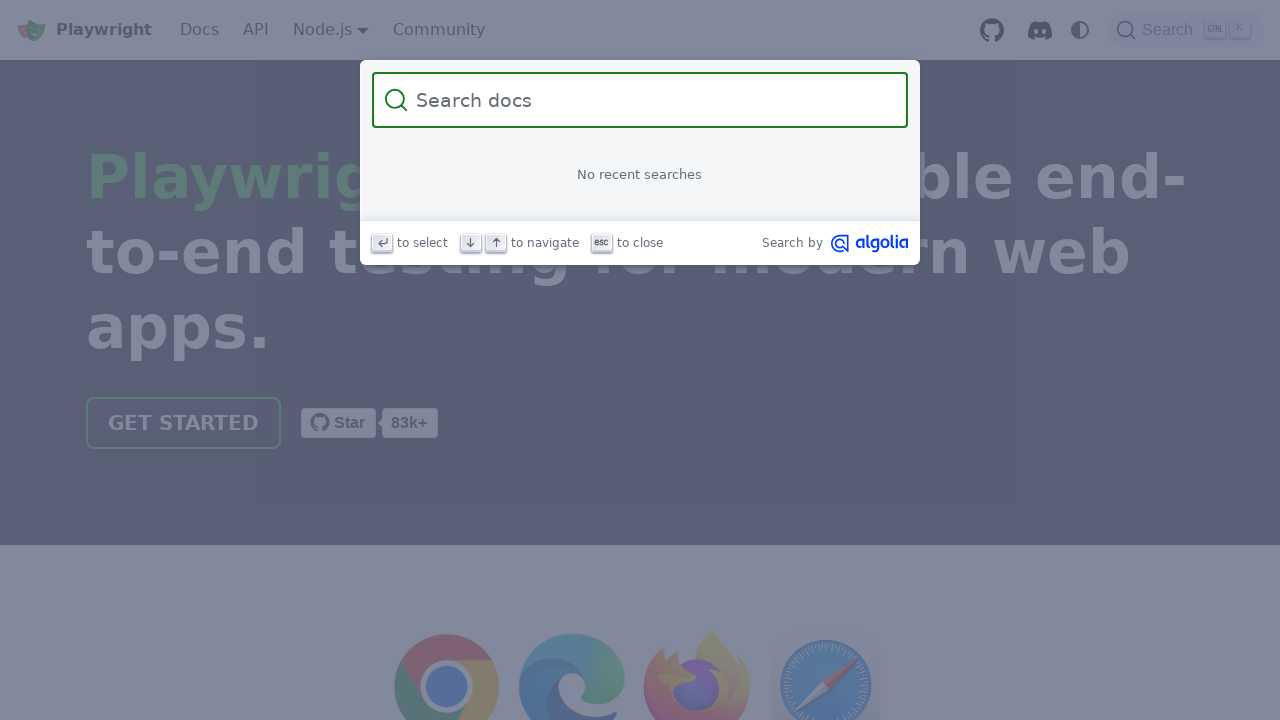

Typed 'test' in search field to get results on input[type='search'], input[placeholder*='Search']
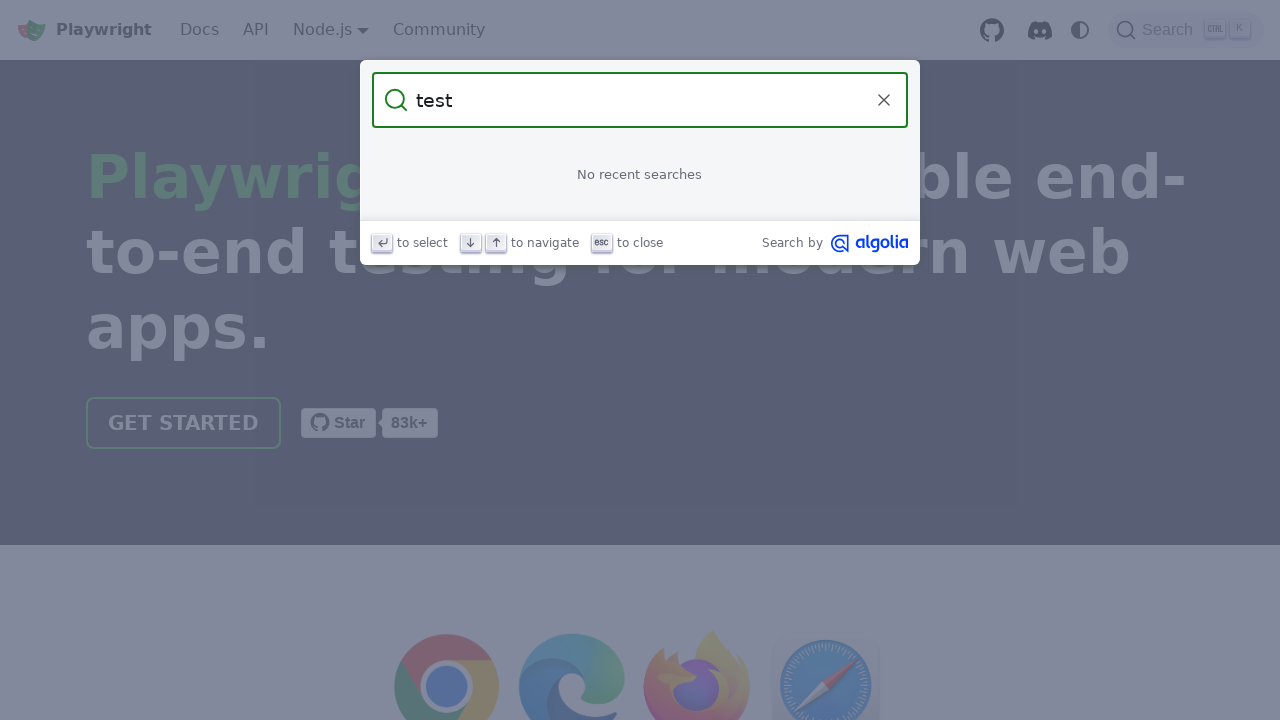

Waited 500ms for search results to load
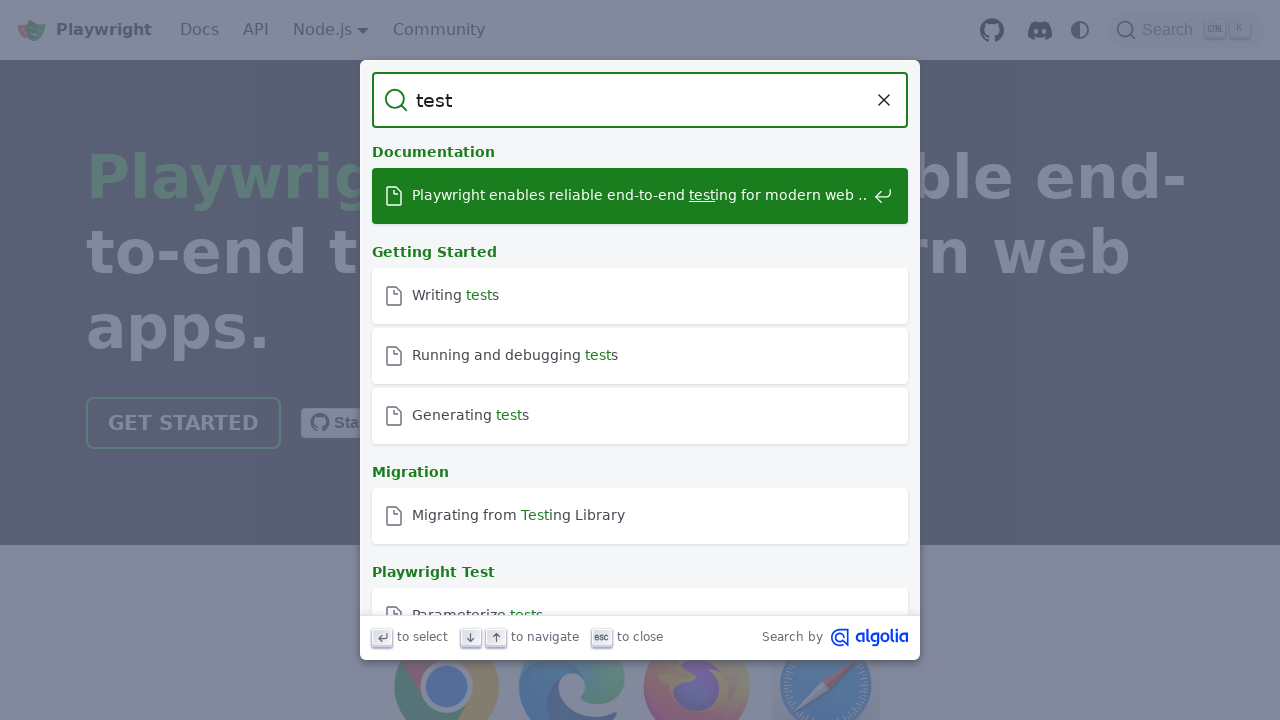

Pressed Tab to navigate to next search result
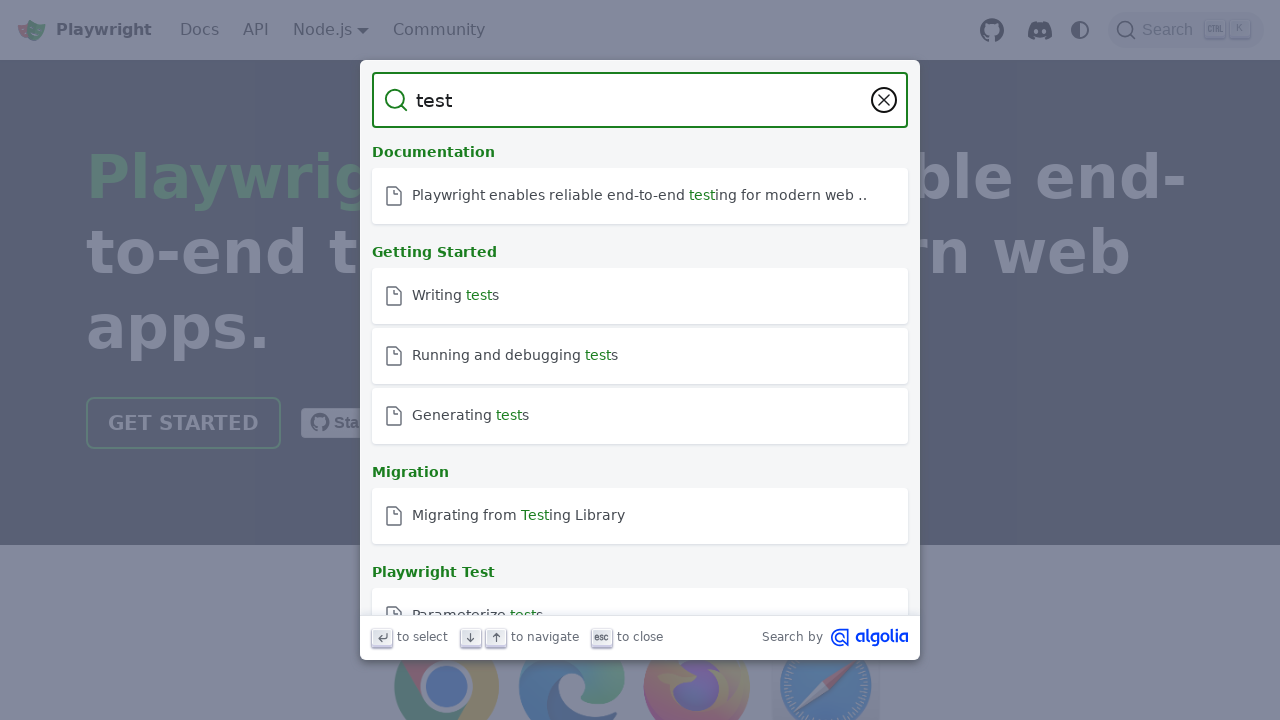

Waited 200ms after first Tab navigation
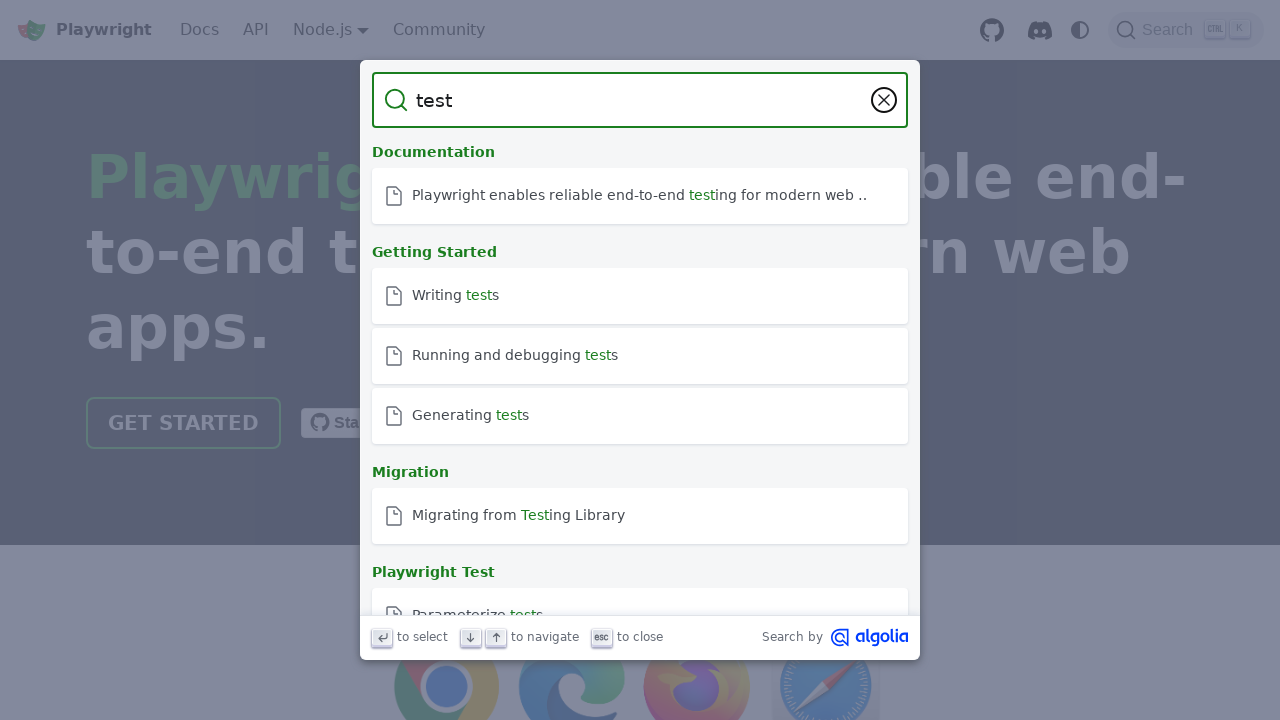

Pressed Tab again to navigate to next search result
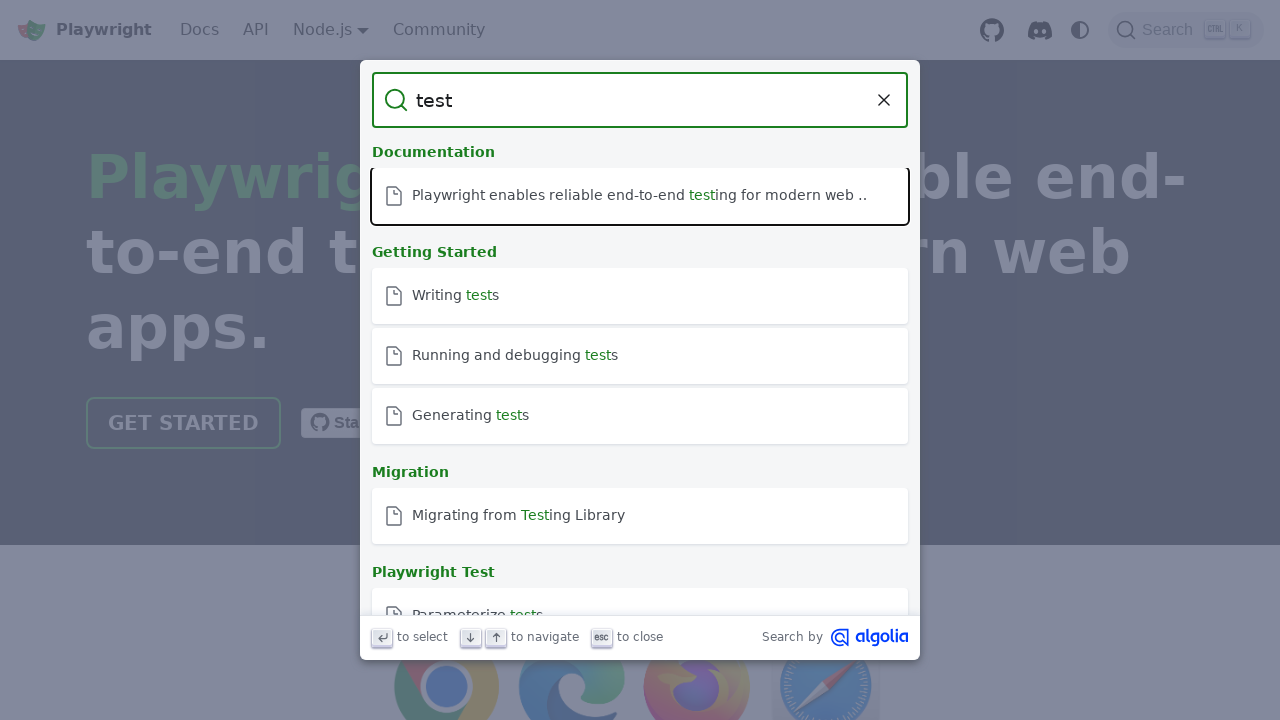

Waited 200ms after second Tab navigation
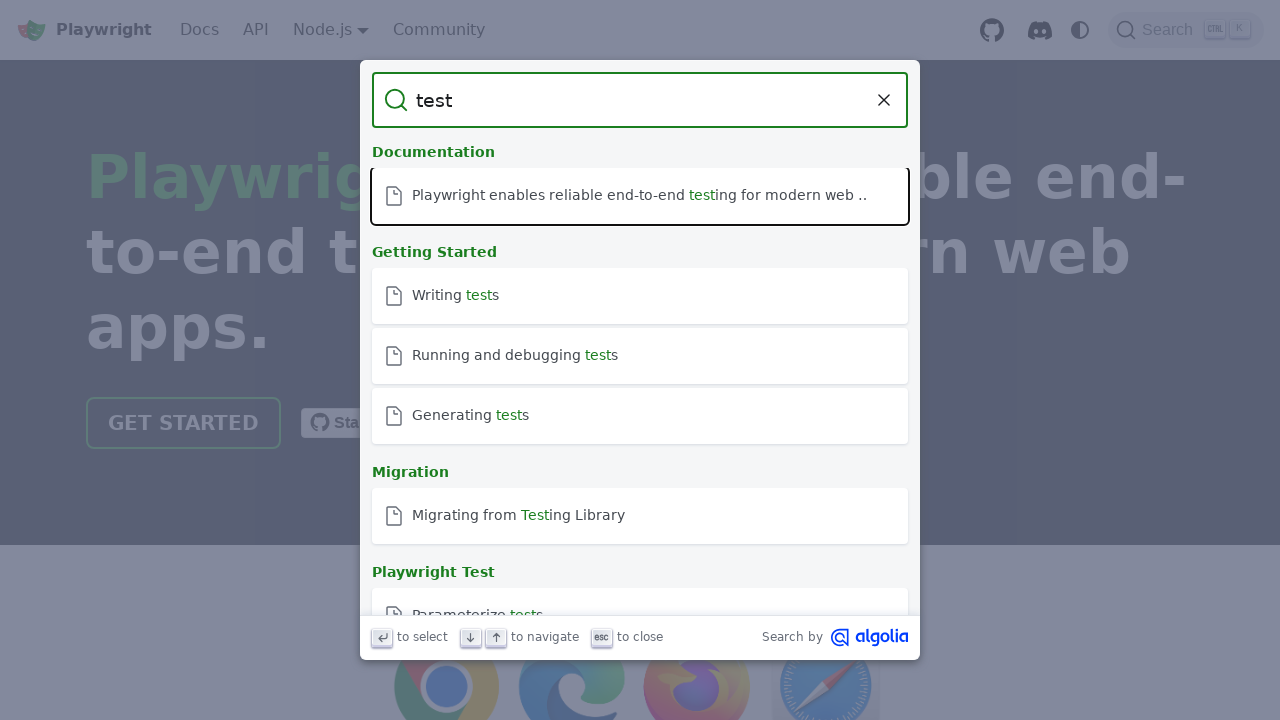

Pressed Shift+Tab to navigate to previous search result
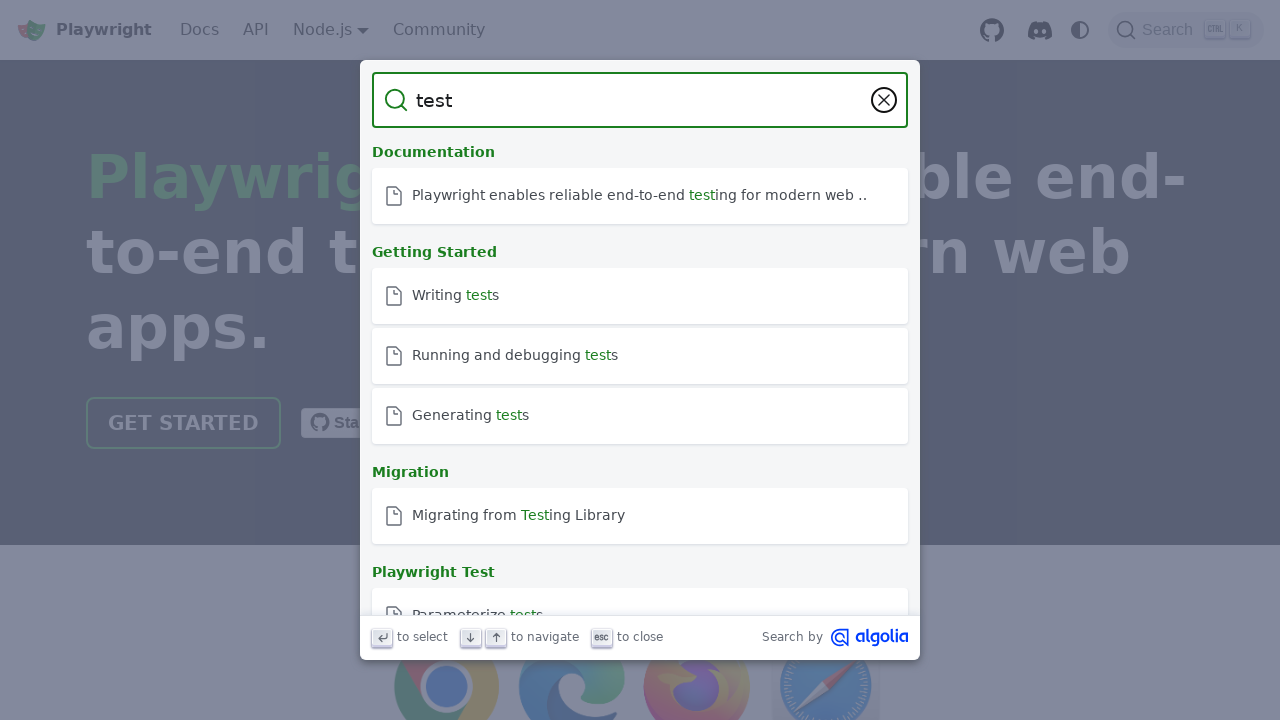

Waited 200ms after Shift+Tab navigation
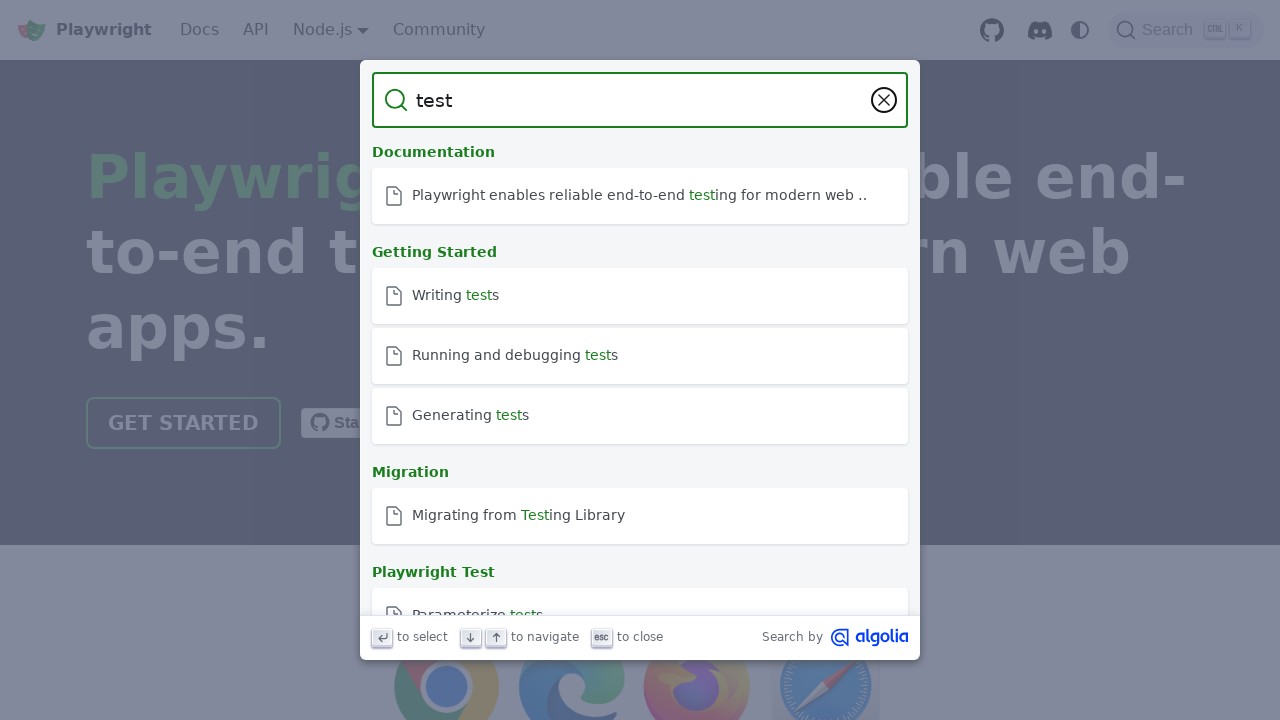

Closed search dialog by pressing Escape
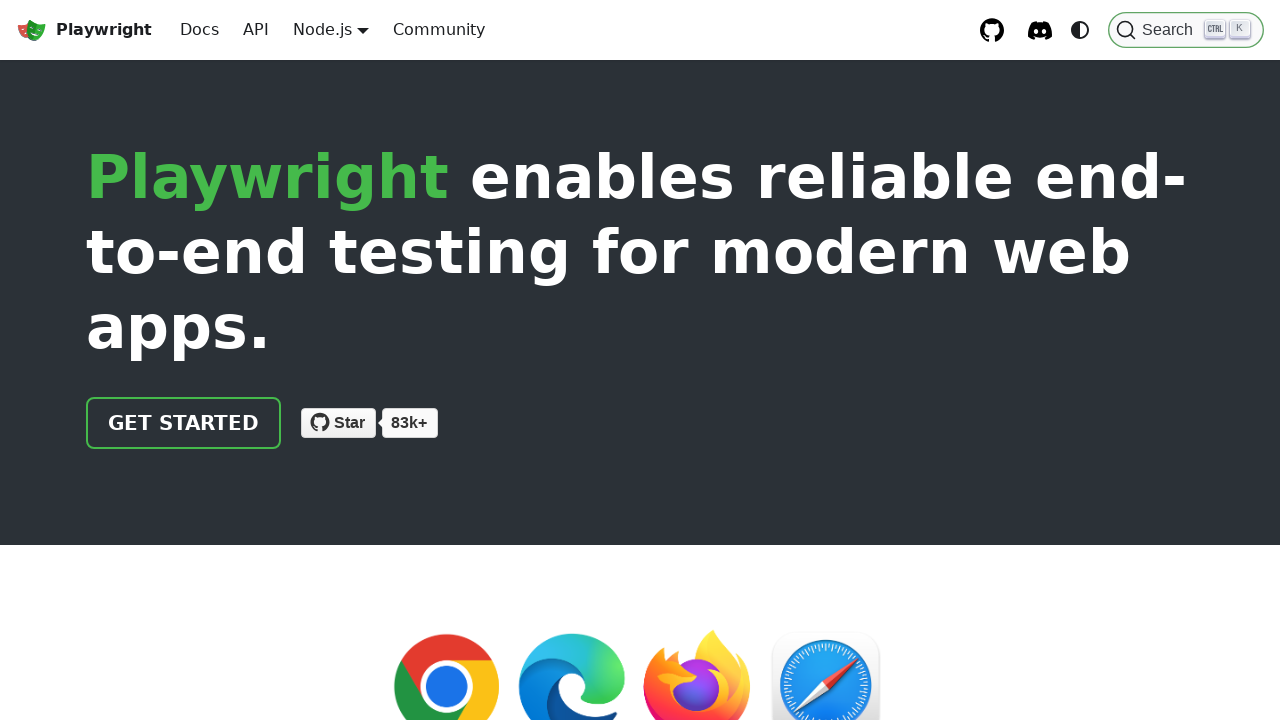

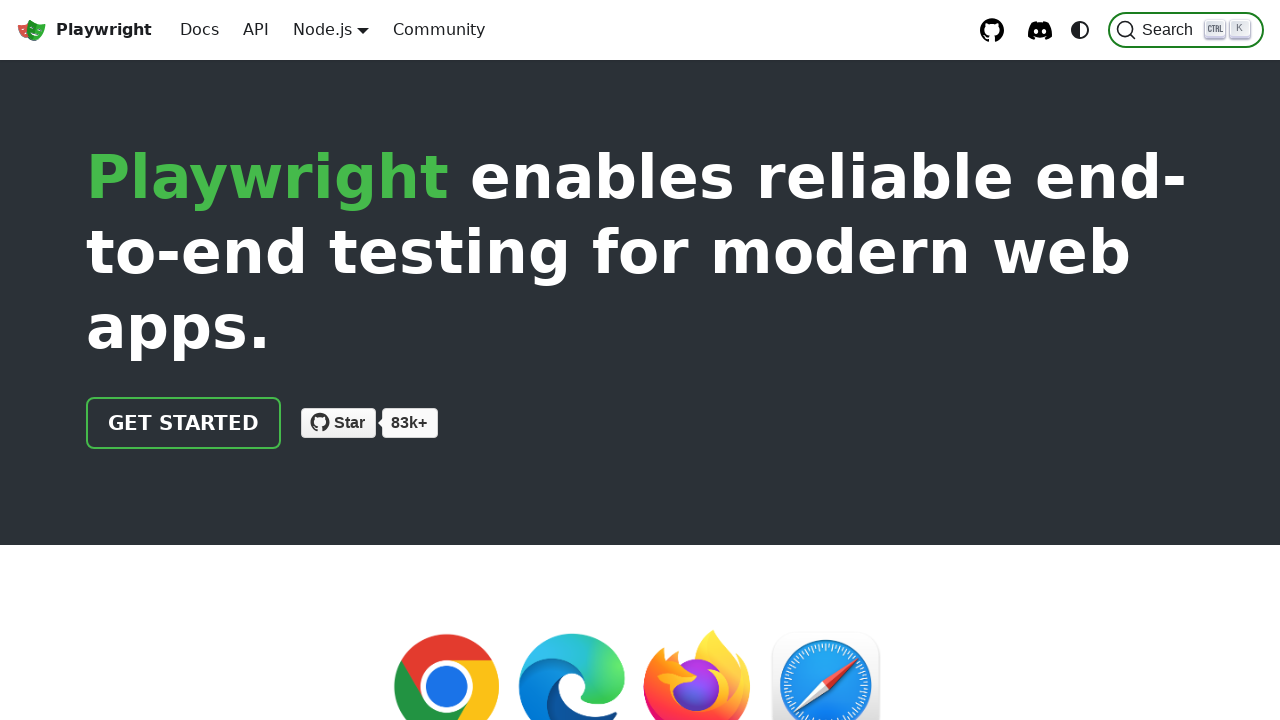